Tests the Forgot Password button functionality on the login page by clicking it to navigate to password recovery

Starting URL: https://b2c.passport.rt.ru/auth/realms/b2c/protocol/openid-connect/auth?client_id=account_b2c&redirect_uri=https://b2c.passport.rt.ru/account_b2c/login&response_type=code&scope=openid&state=149e4875-32e6-491e-bccb-1e01cb086a56&theme&auth_type

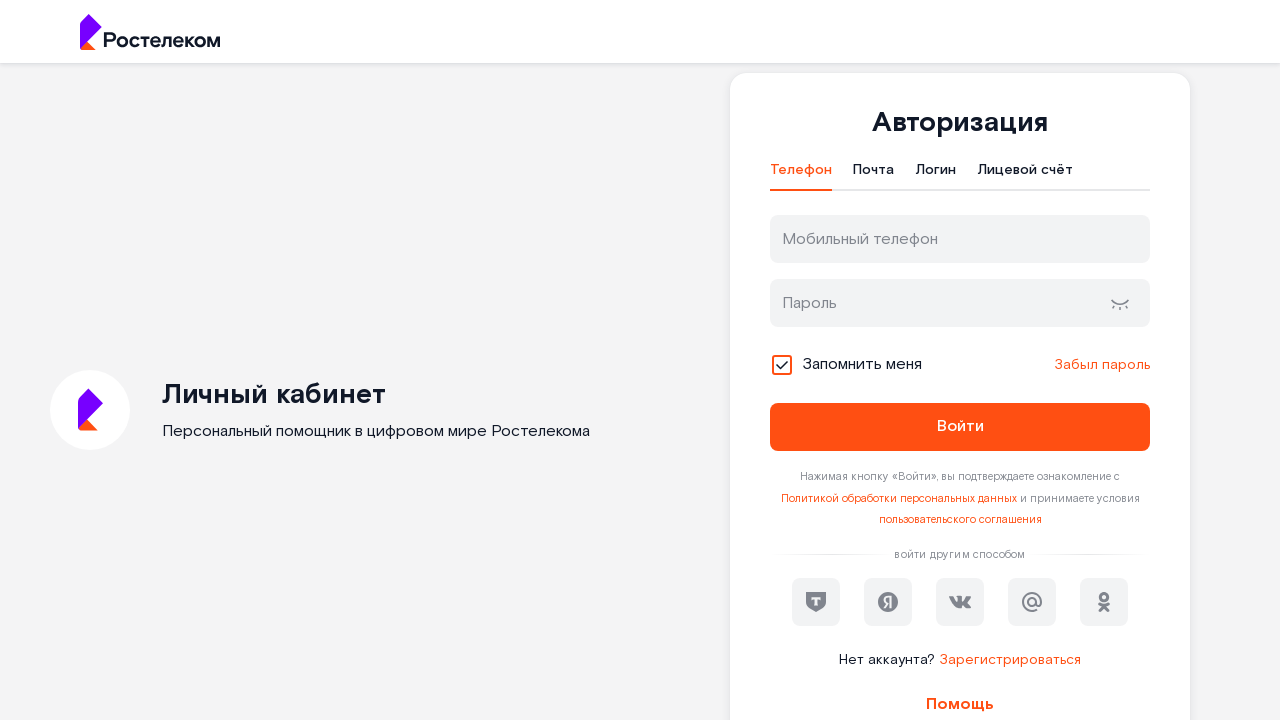

Clicked Forgot Password button to navigate to password recovery at (1102, 365) on #forgot_password
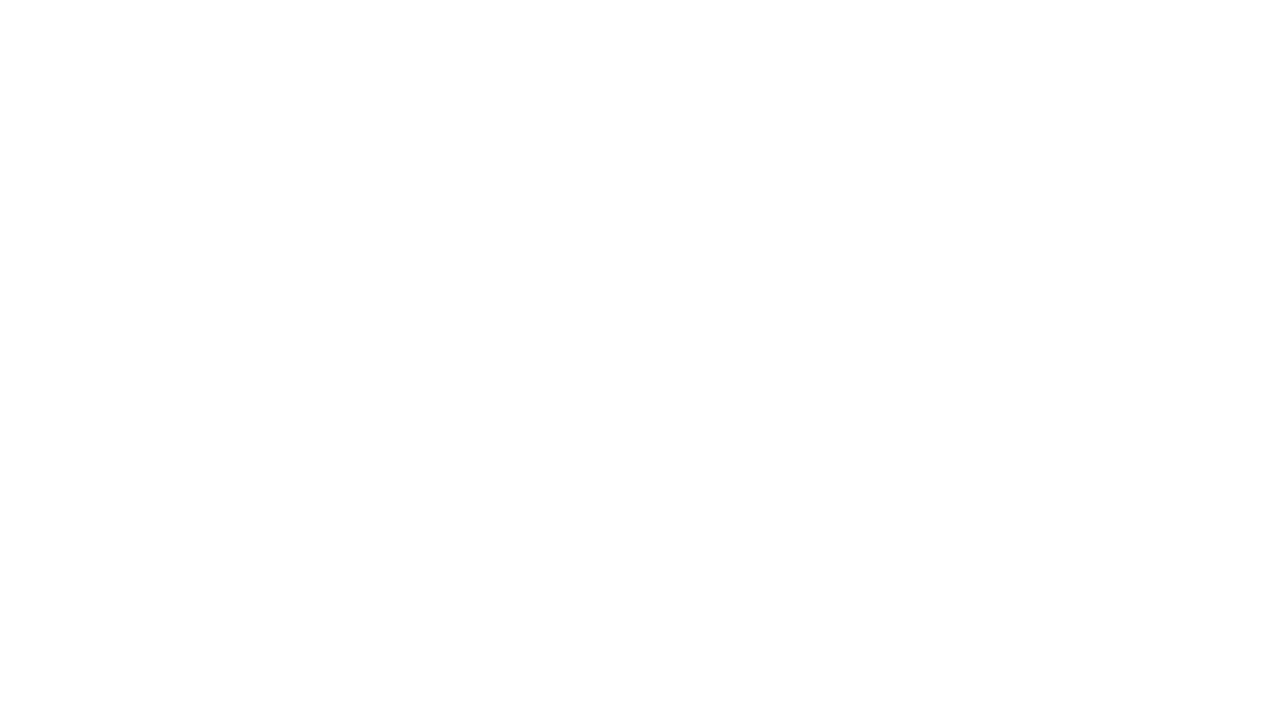

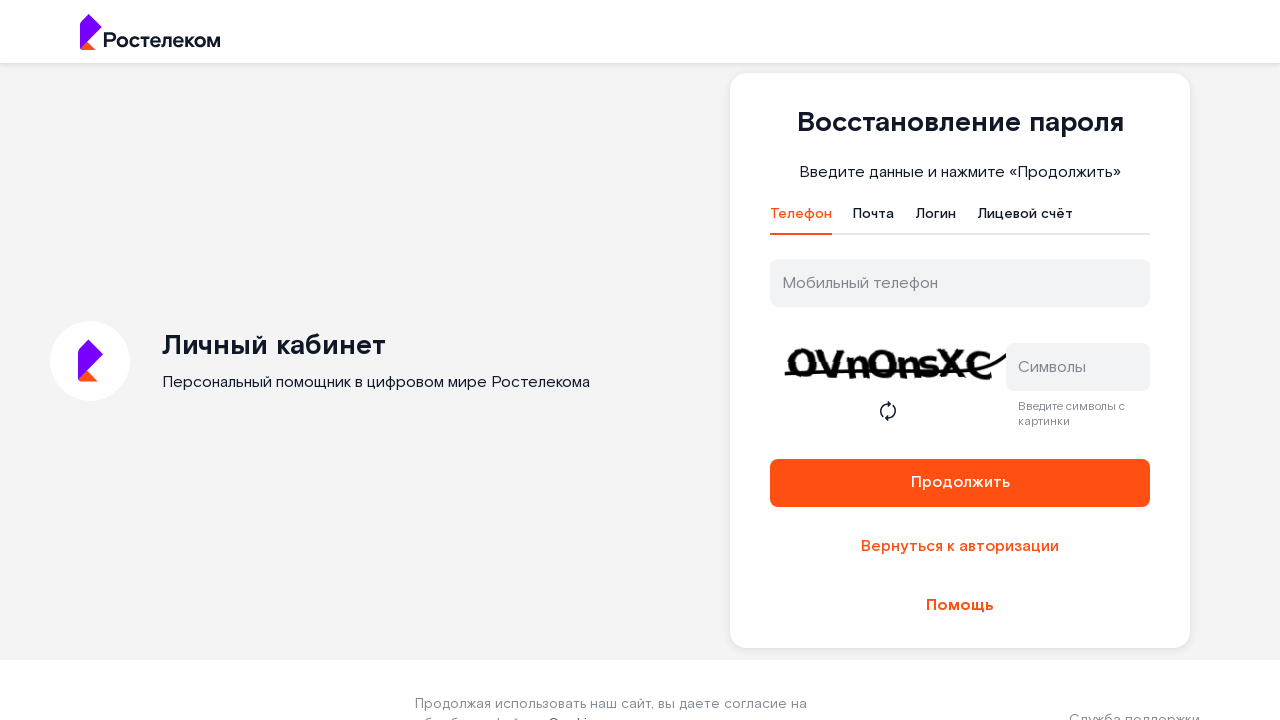